Tests nested iframe handling by switching to an outer iframe, reading text, then switching to an inner iframe to fill a text input field

Starting URL: https://demo.automationtesting.in/Frames.html

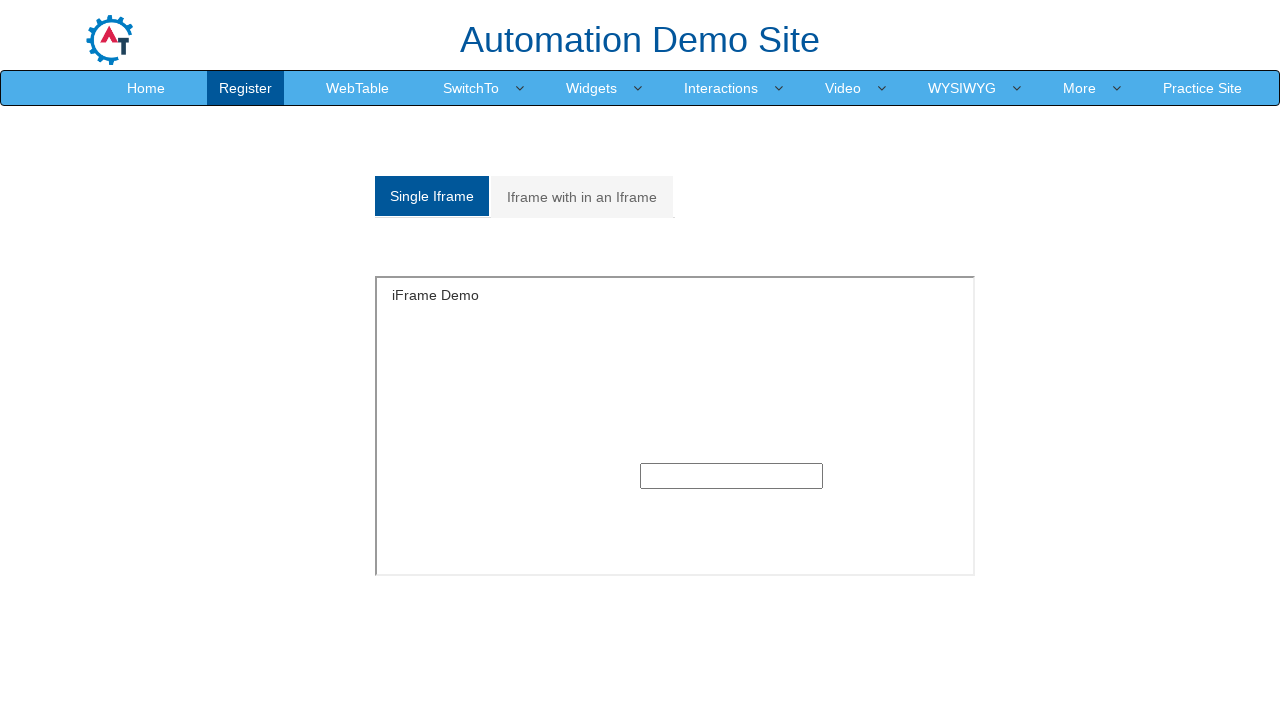

Clicked on 'Iframe with in an Iframe' link at (582, 197) on xpath=//a[normalize-space()='Iframe with in an Iframe']
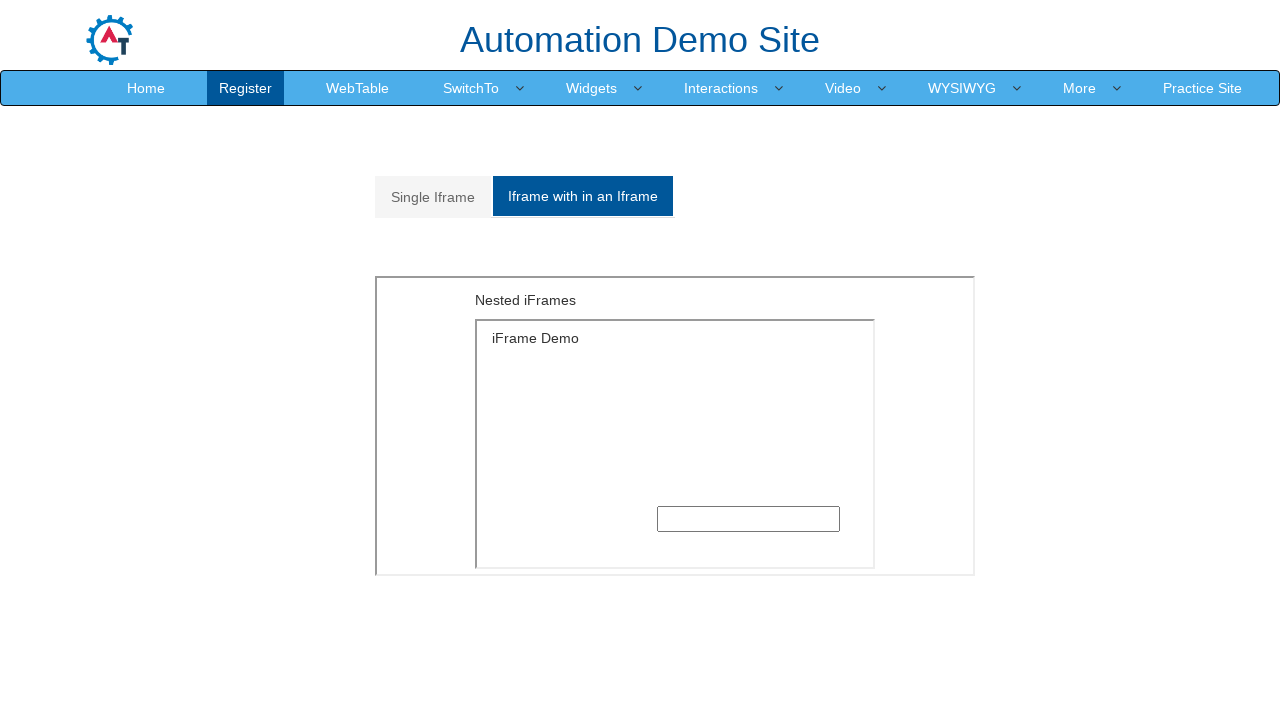

Located outer iframe with src='MultipleFrames.html'
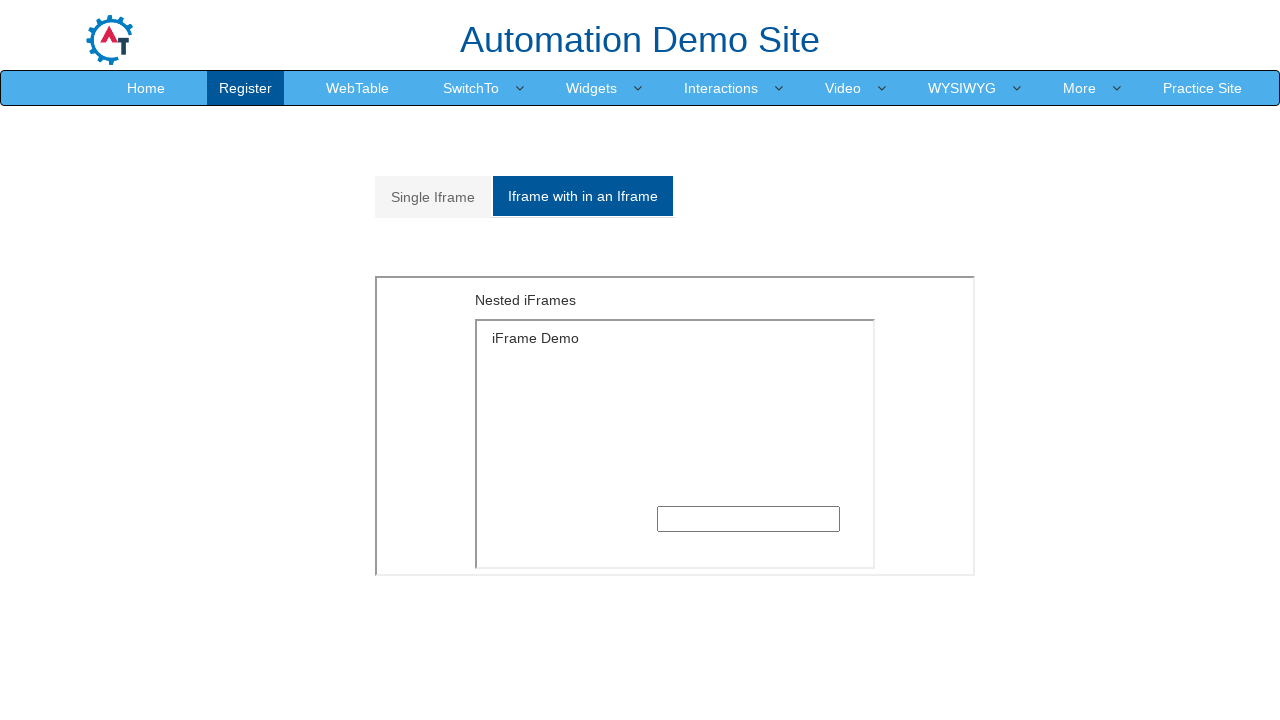

Read heading text from outer iframe: 'Nested iFrames'
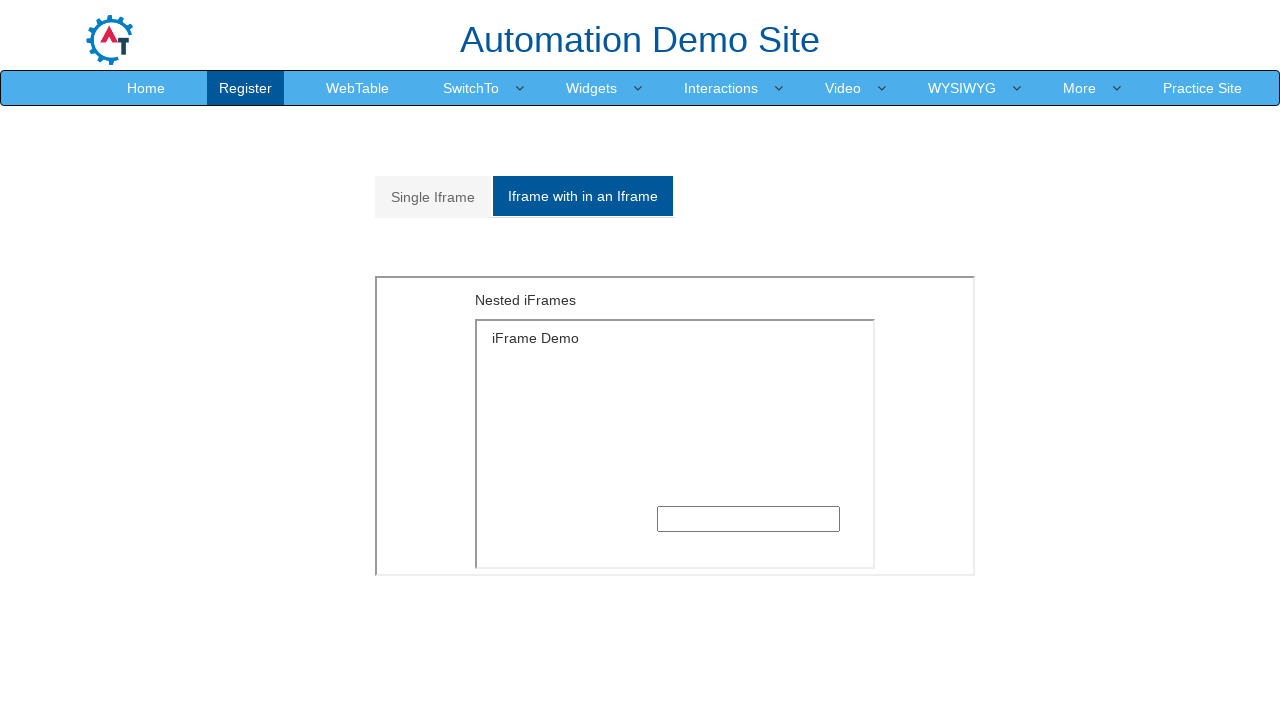

Located first inner iframe within outer iframe
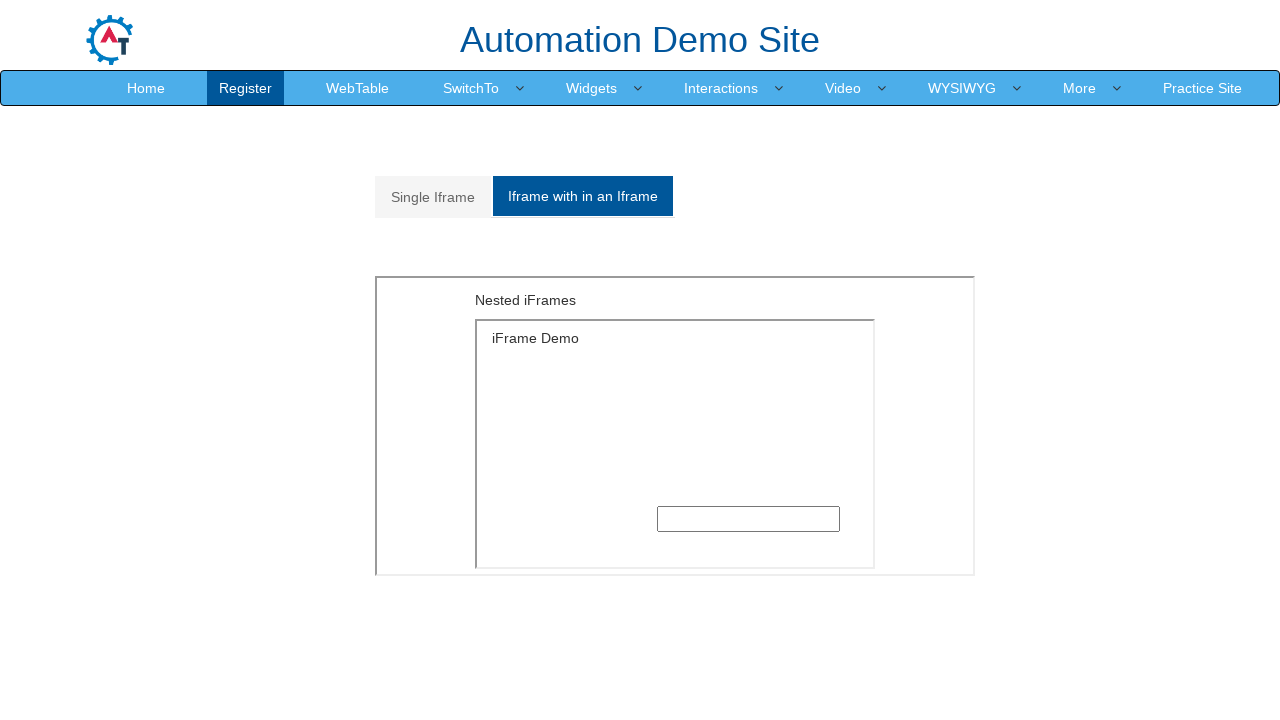

Filled text input field in inner iframe with 'Anita Raj' on iframe[src='MultipleFrames.html'] >> internal:control=enter-frame >> iframe >> n
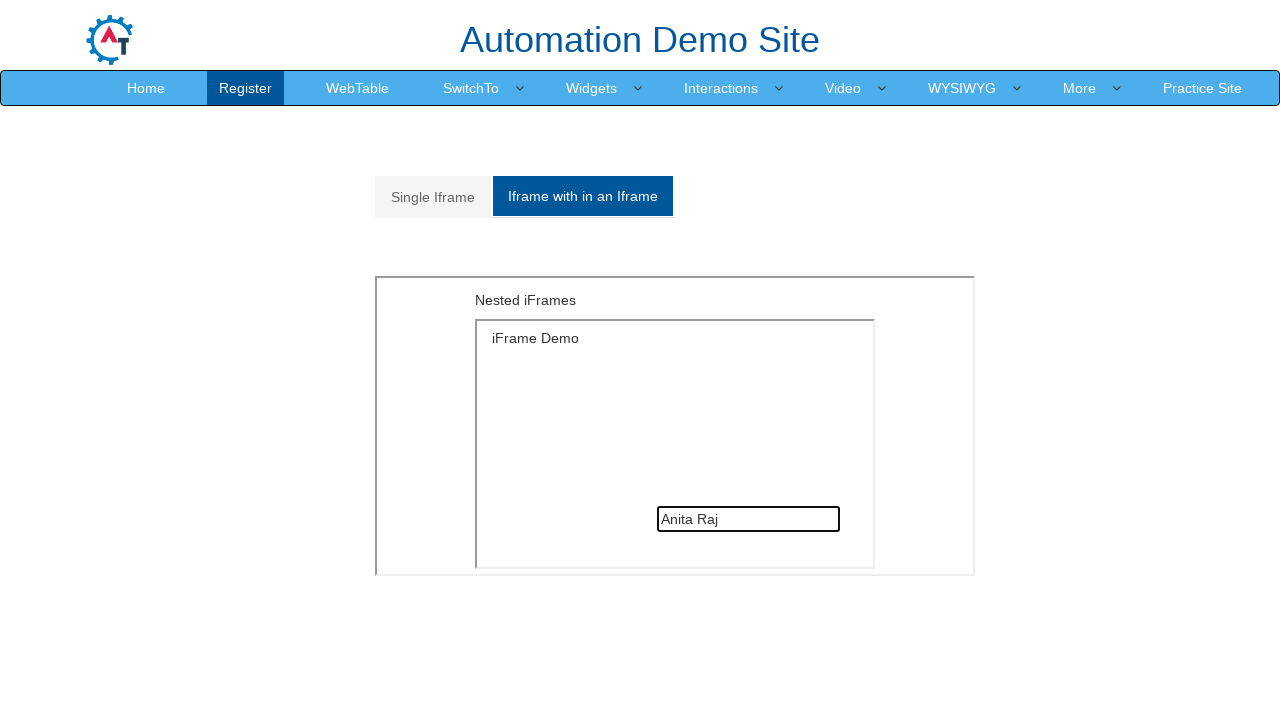

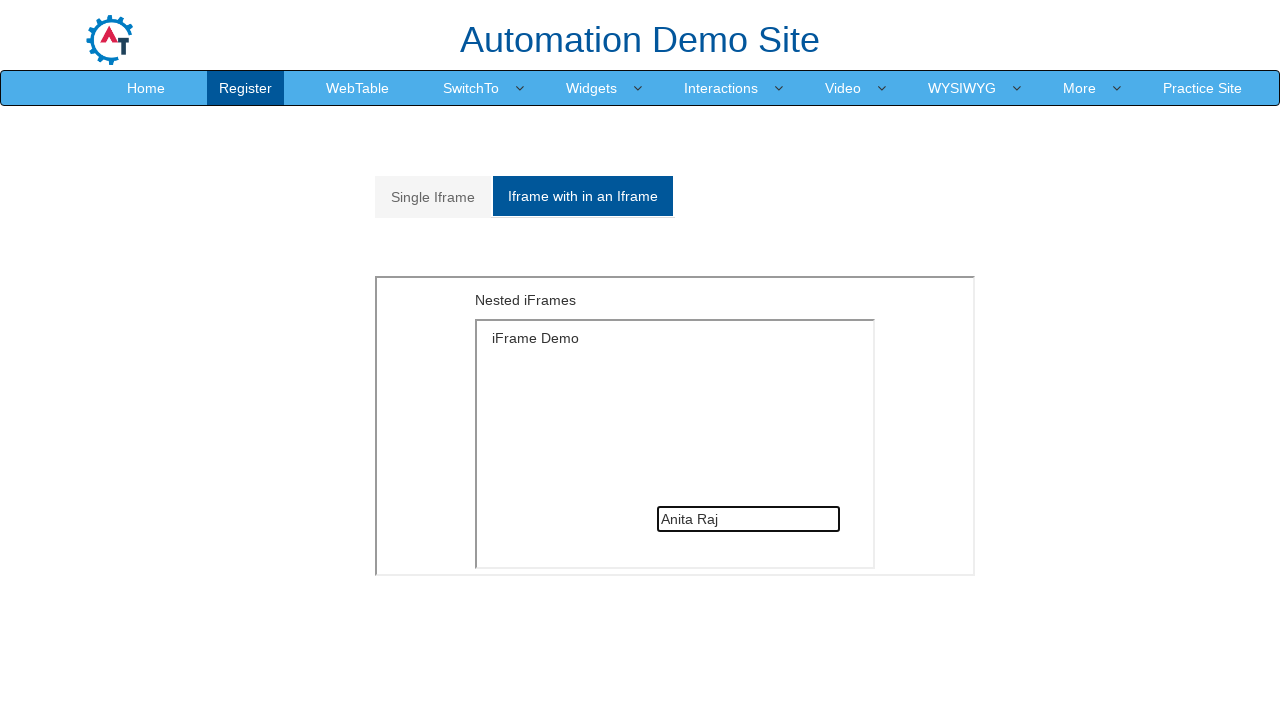